Tests that the Clear completed button displays correct text when items are completed

Starting URL: https://demo.playwright.dev/todomvc

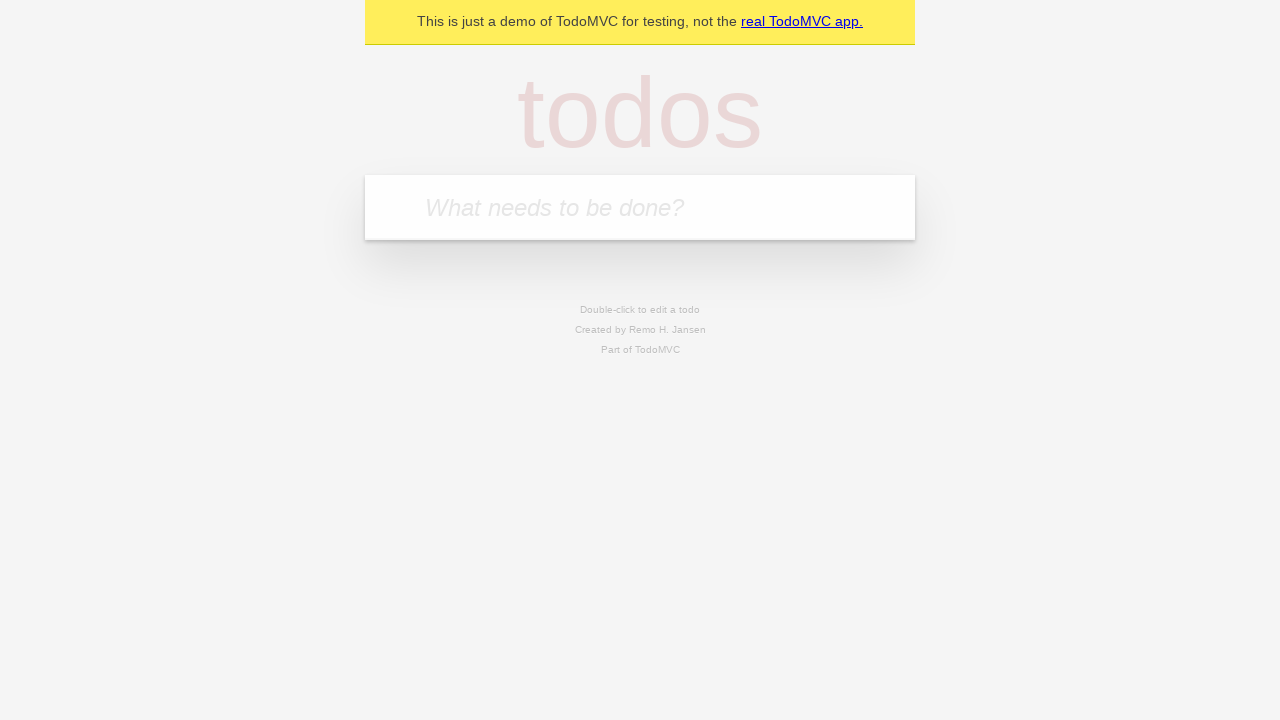

Filled todo input with 'buy some cheese' on internal:attr=[placeholder="What needs to be done?"i]
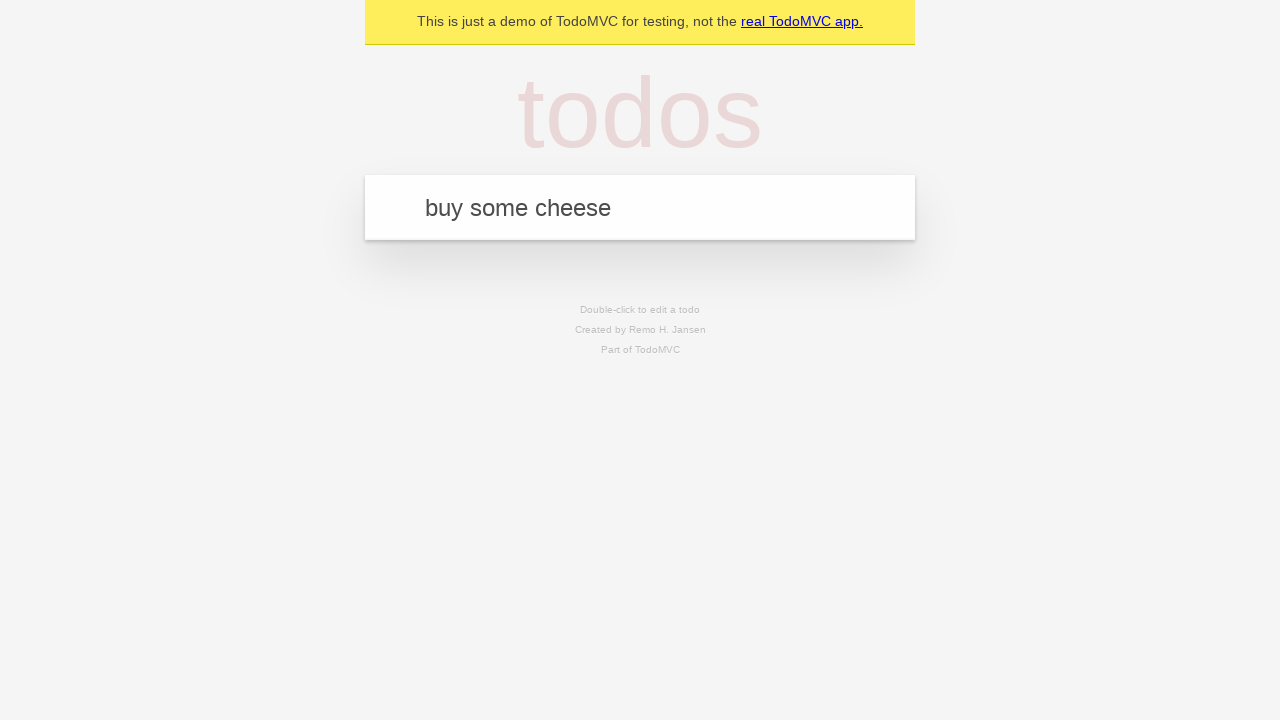

Pressed Enter to add first todo on internal:attr=[placeholder="What needs to be done?"i]
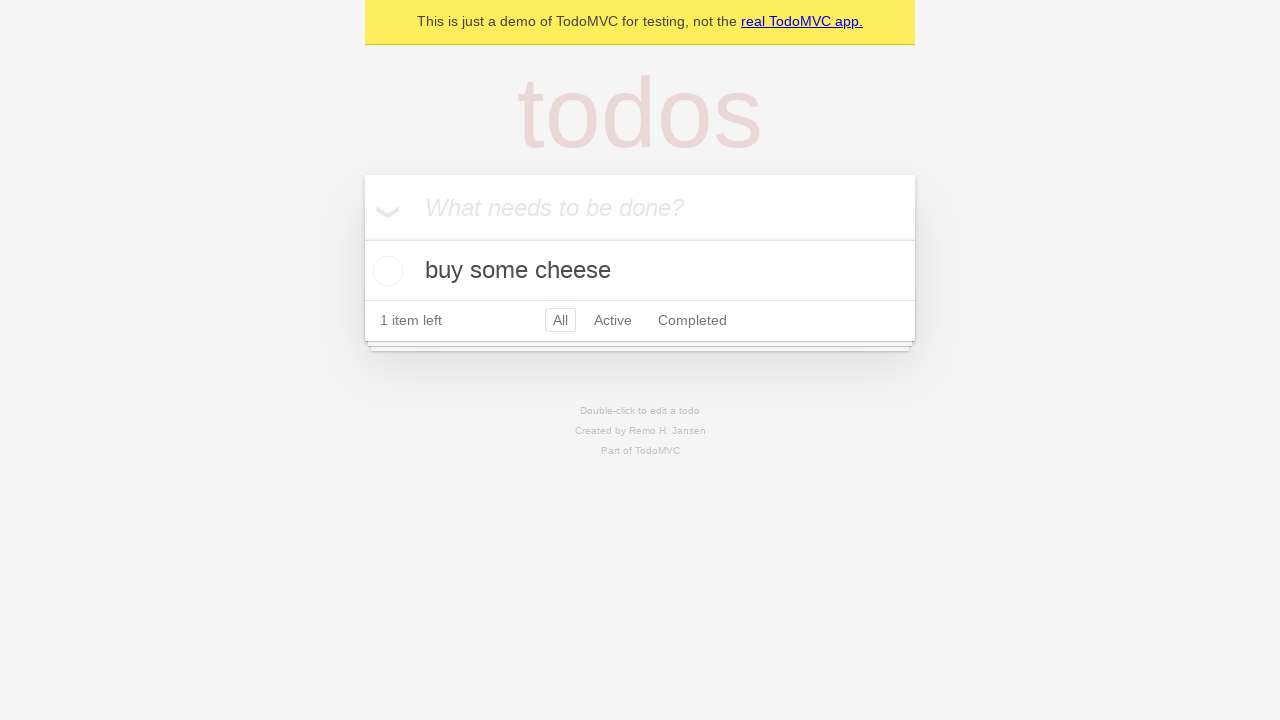

Filled todo input with 'feed the cat' on internal:attr=[placeholder="What needs to be done?"i]
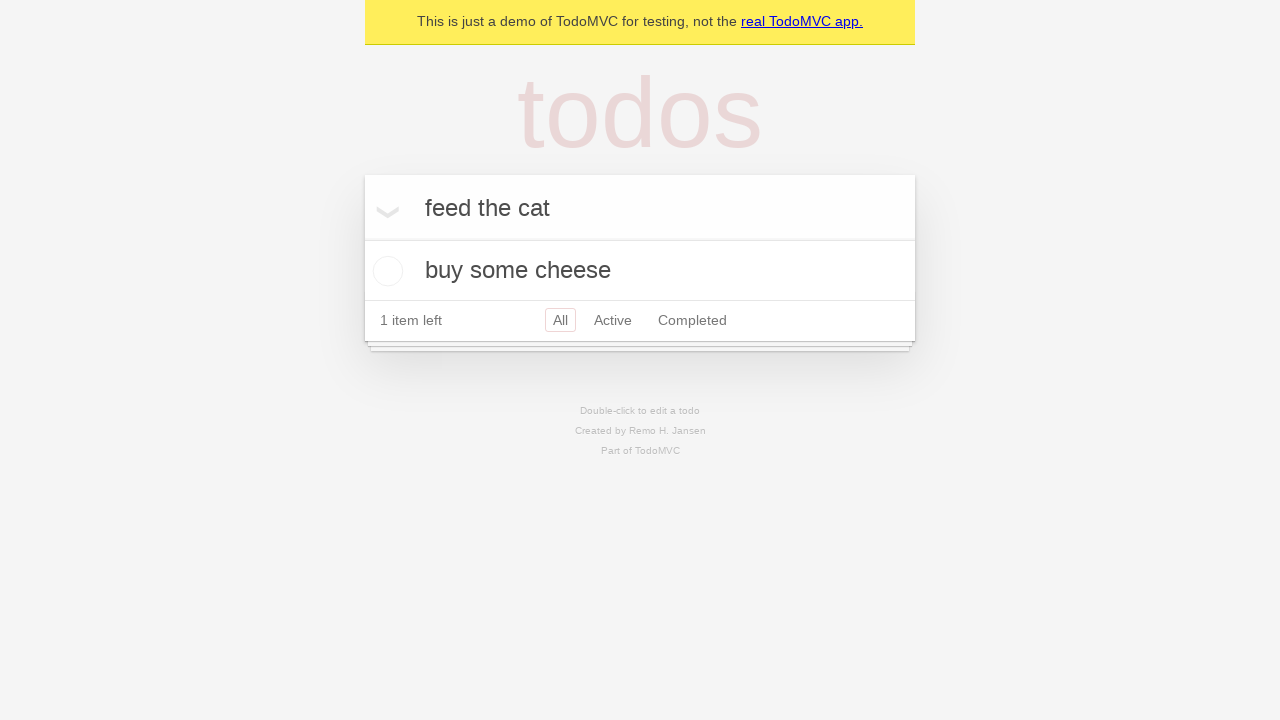

Pressed Enter to add second todo on internal:attr=[placeholder="What needs to be done?"i]
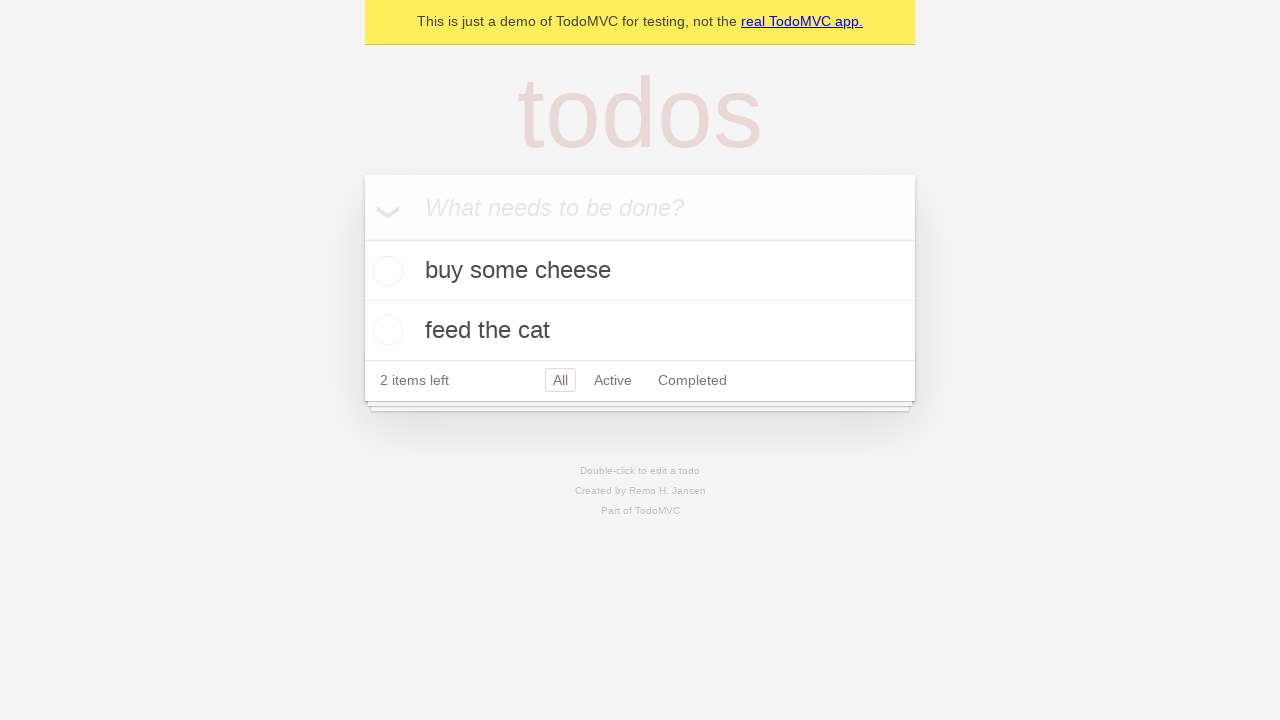

Filled todo input with 'book a doctors appointment' on internal:attr=[placeholder="What needs to be done?"i]
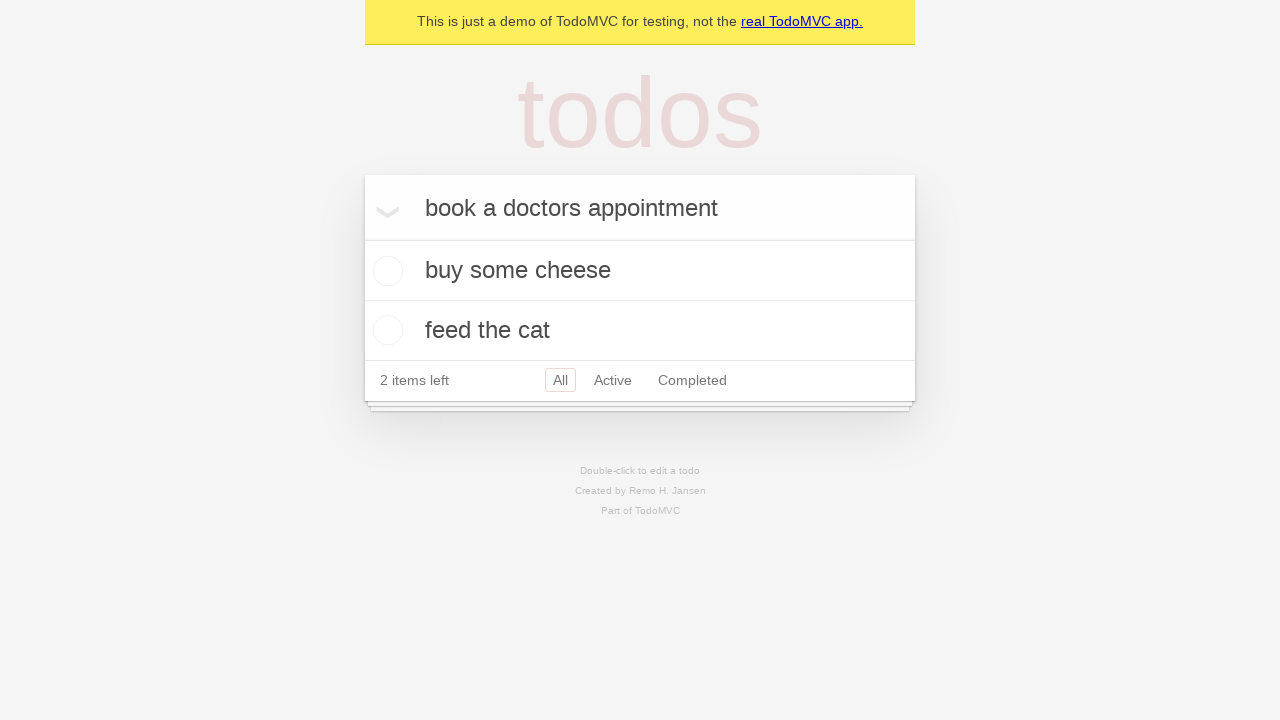

Pressed Enter to add third todo on internal:attr=[placeholder="What needs to be done?"i]
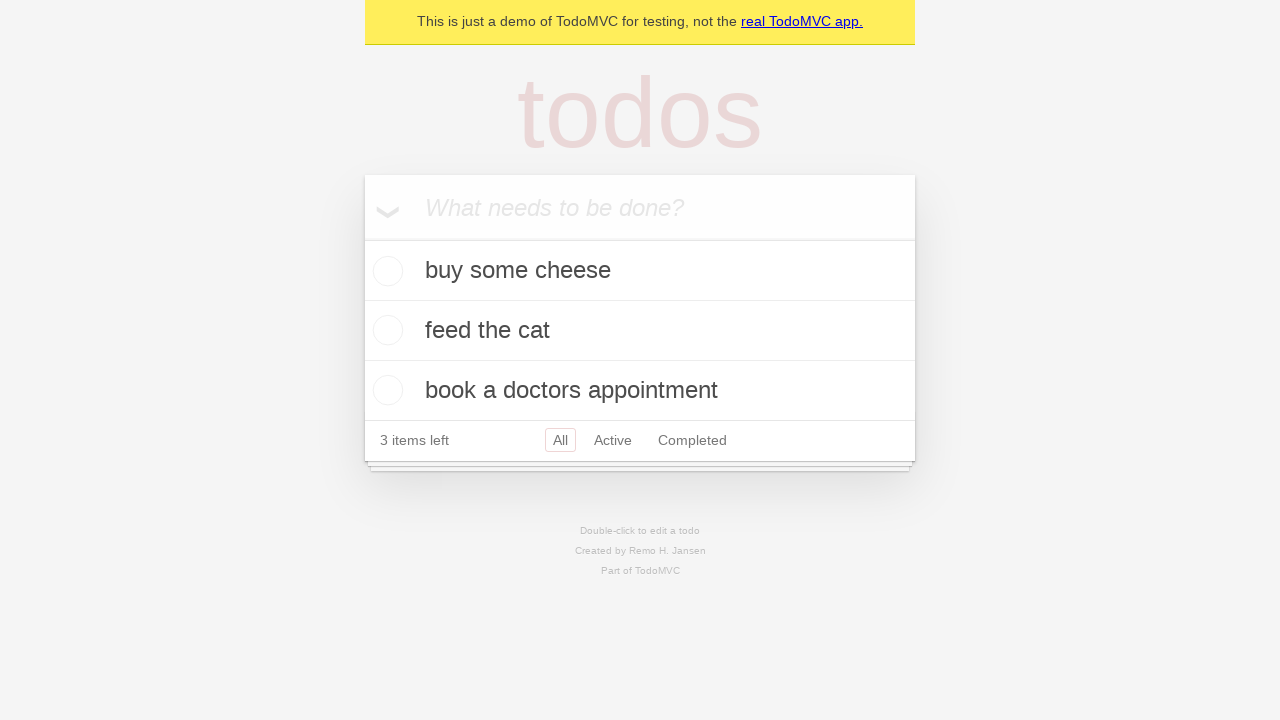

Checked first todo as completed at (385, 271) on .todo-list li .toggle >> nth=0
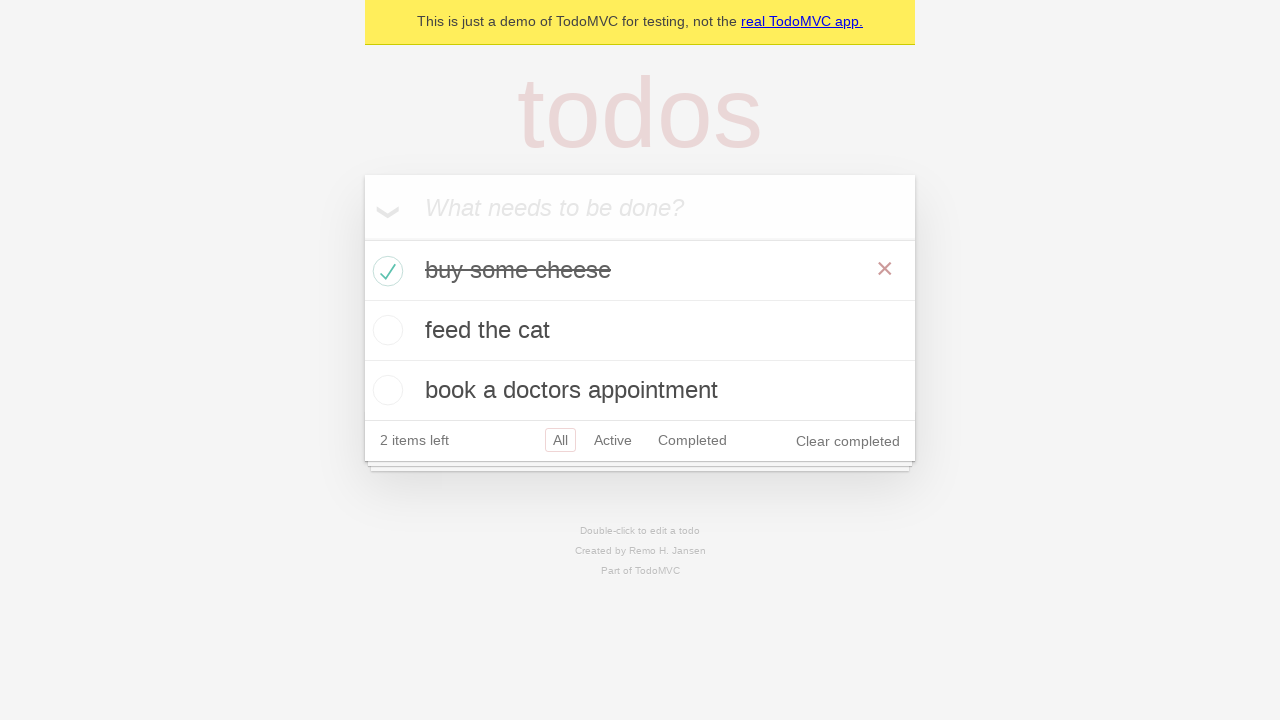

Clear completed button appeared after marking todo as done
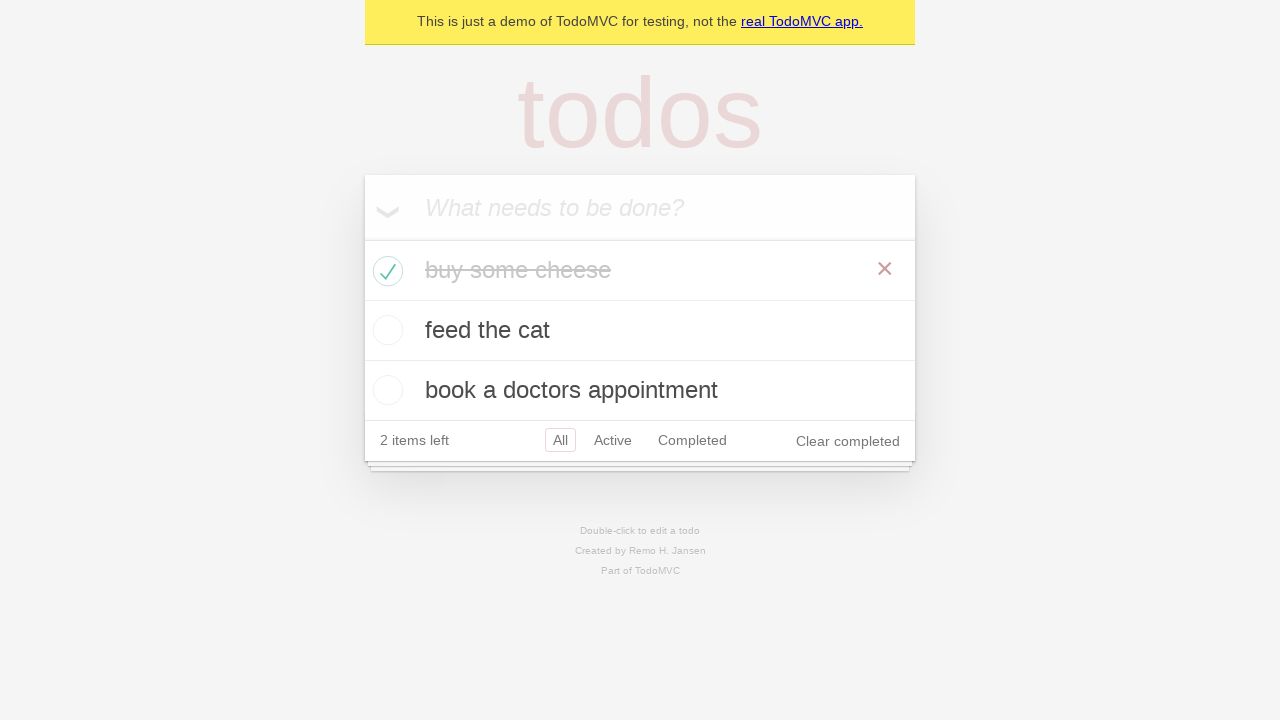

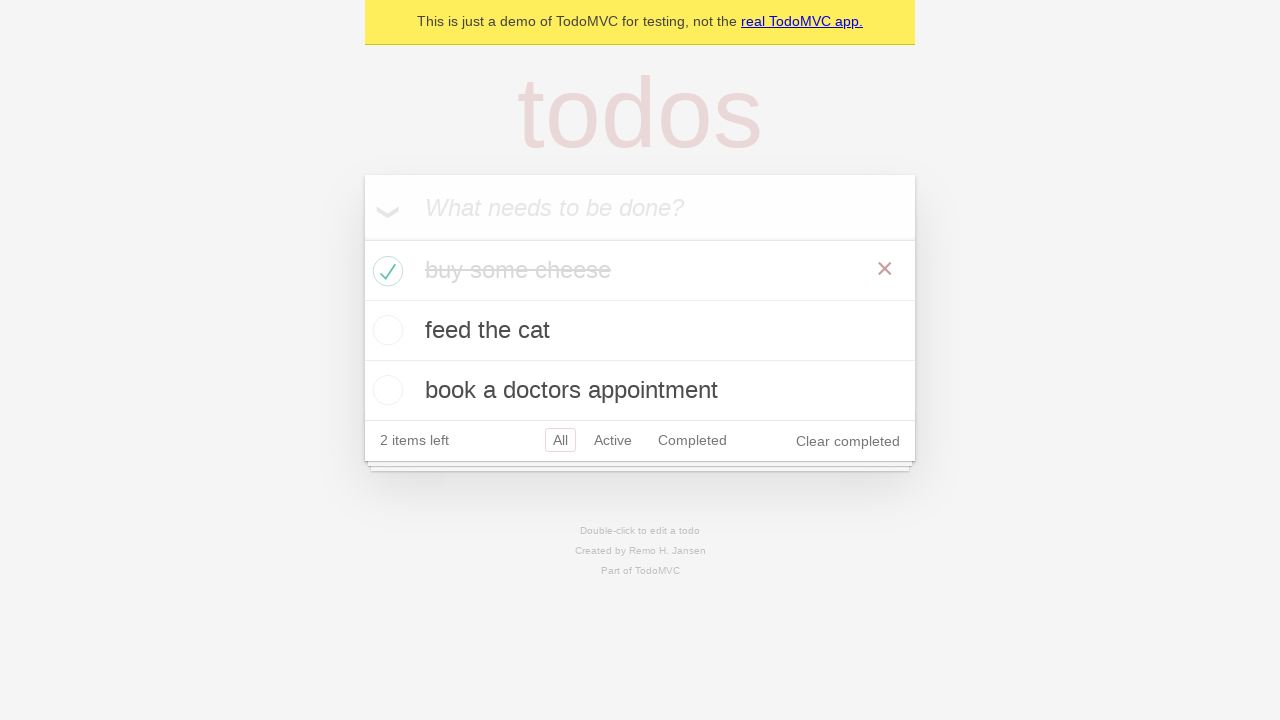